Tests navigation from a sitemap XML page to a 404 error page by clicking a link and verifying the URL matches the expected 404 page

Starting URL: https://www.getcalley.com/page-sitemap.xml

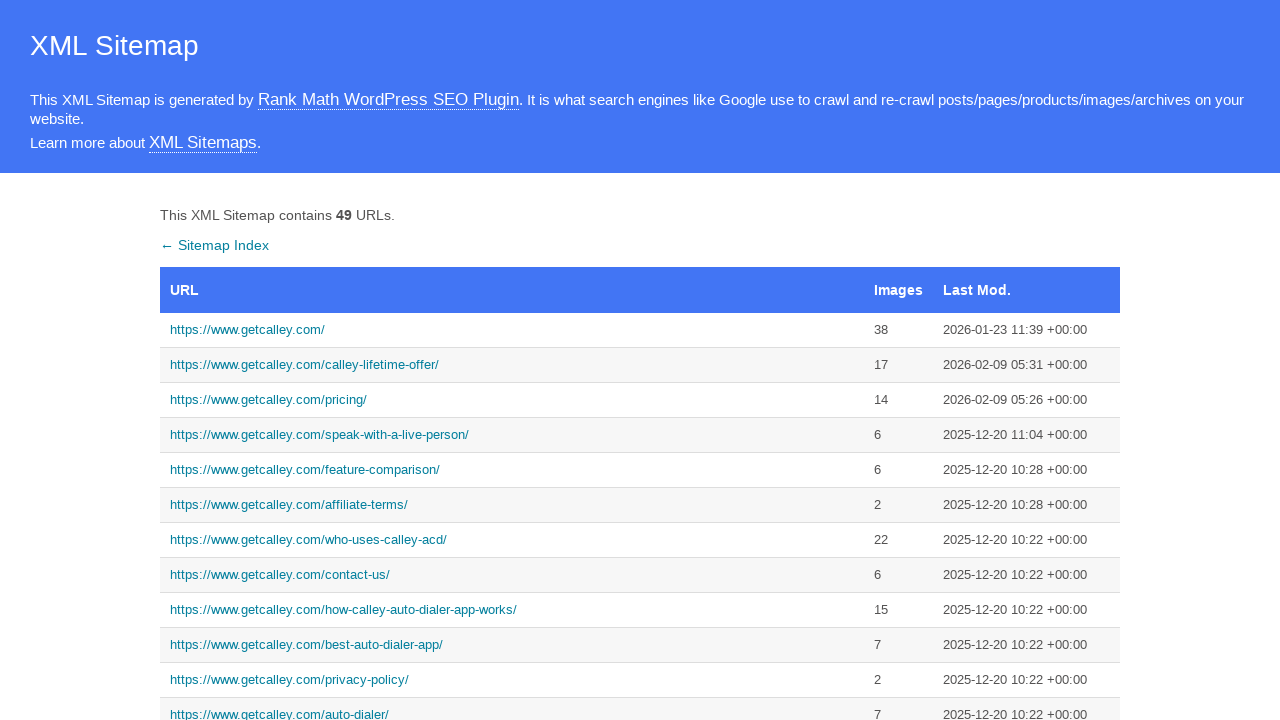

Set viewport to mobile dimensions (360x640)
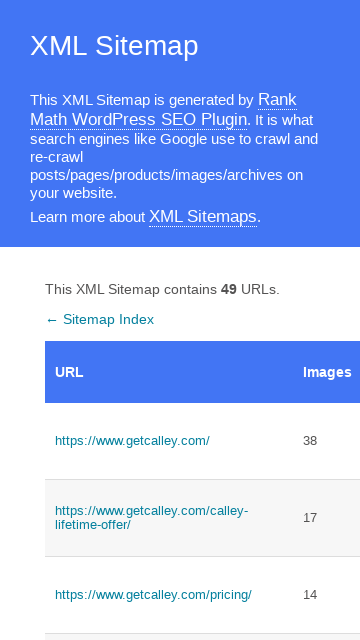

Clicked on 404 page link from sitemap at (169, 320) on text=https://www.getcalley.com/404-page-not-found/
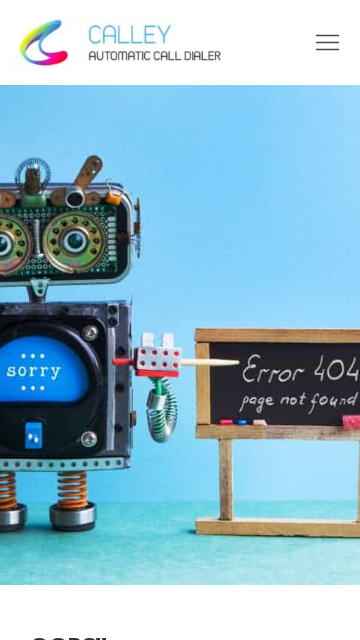

Verified navigation to 404 error page - URL matches expected destination
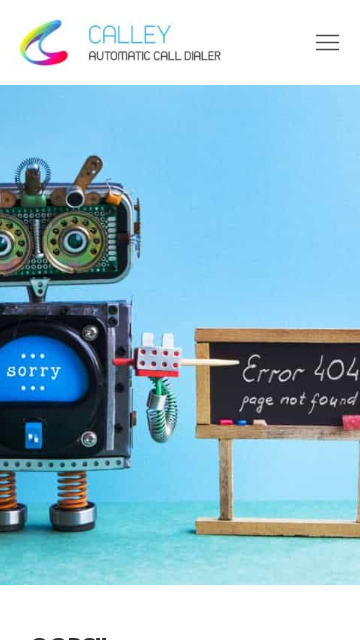

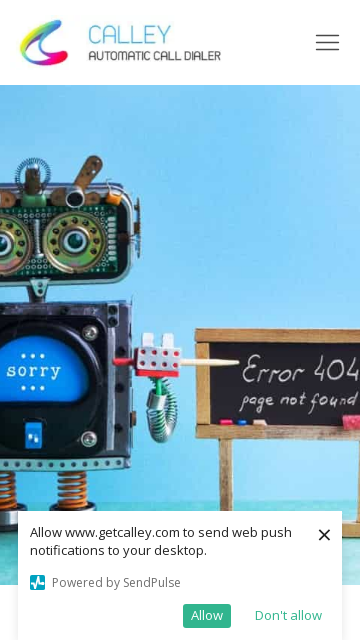